Tests iframe navigation on a demo automation testing site by clicking on a link to access nested iframe content

Starting URL: http://demo.automationtesting.in/Frames.html

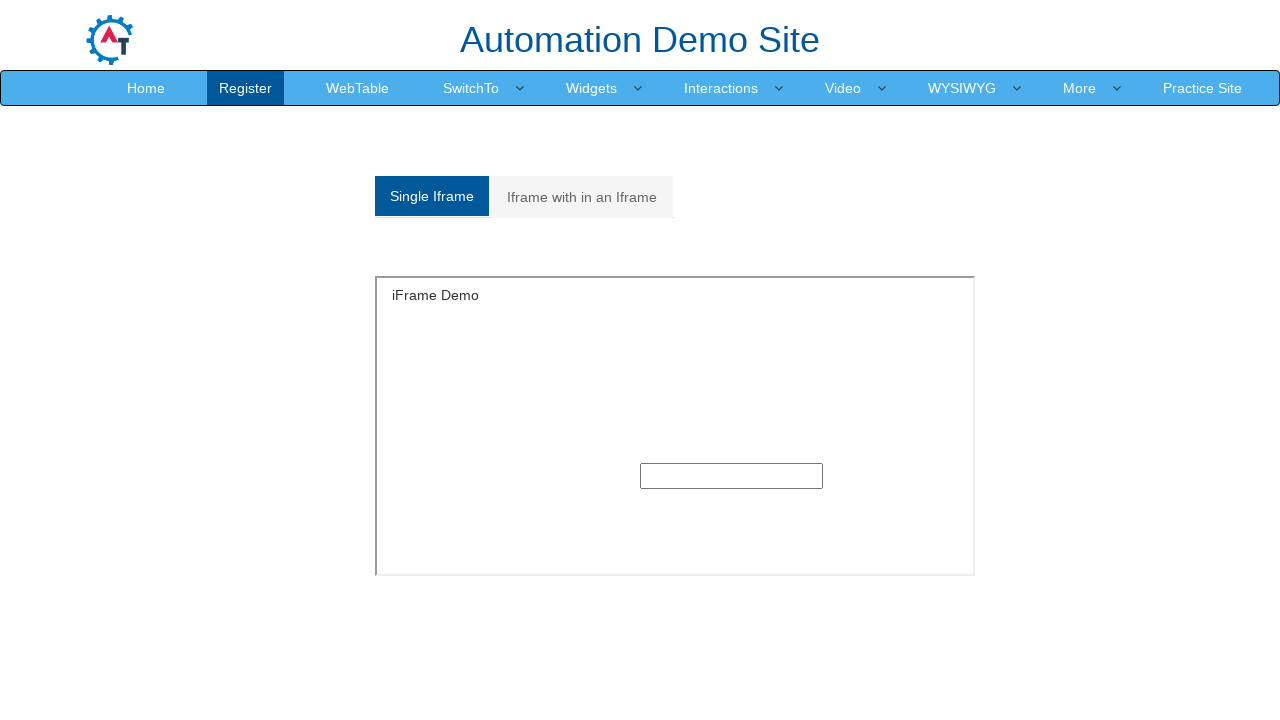

Clicked on 'Iframe with in an Iframe' link to navigate to nested iframe content at (582, 197) on a:has-text('Iframe with in an Iframe')
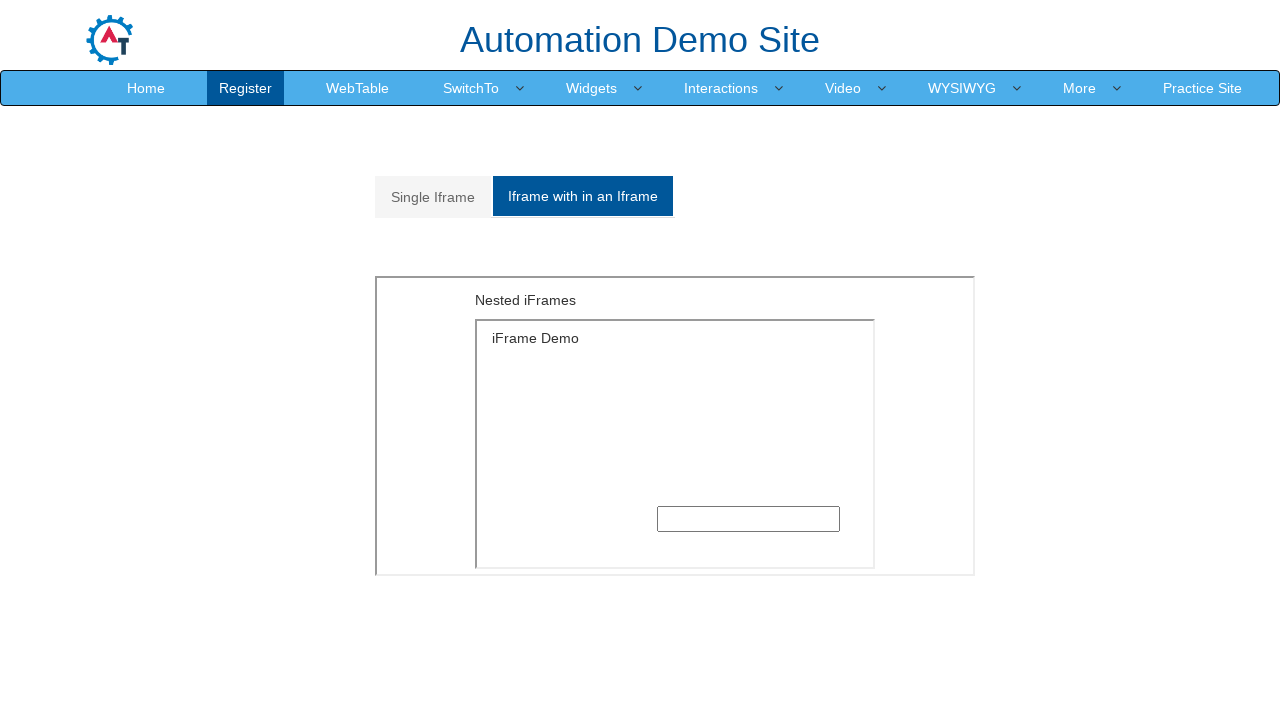

Waited for nested iframe content to fully load (networkidle)
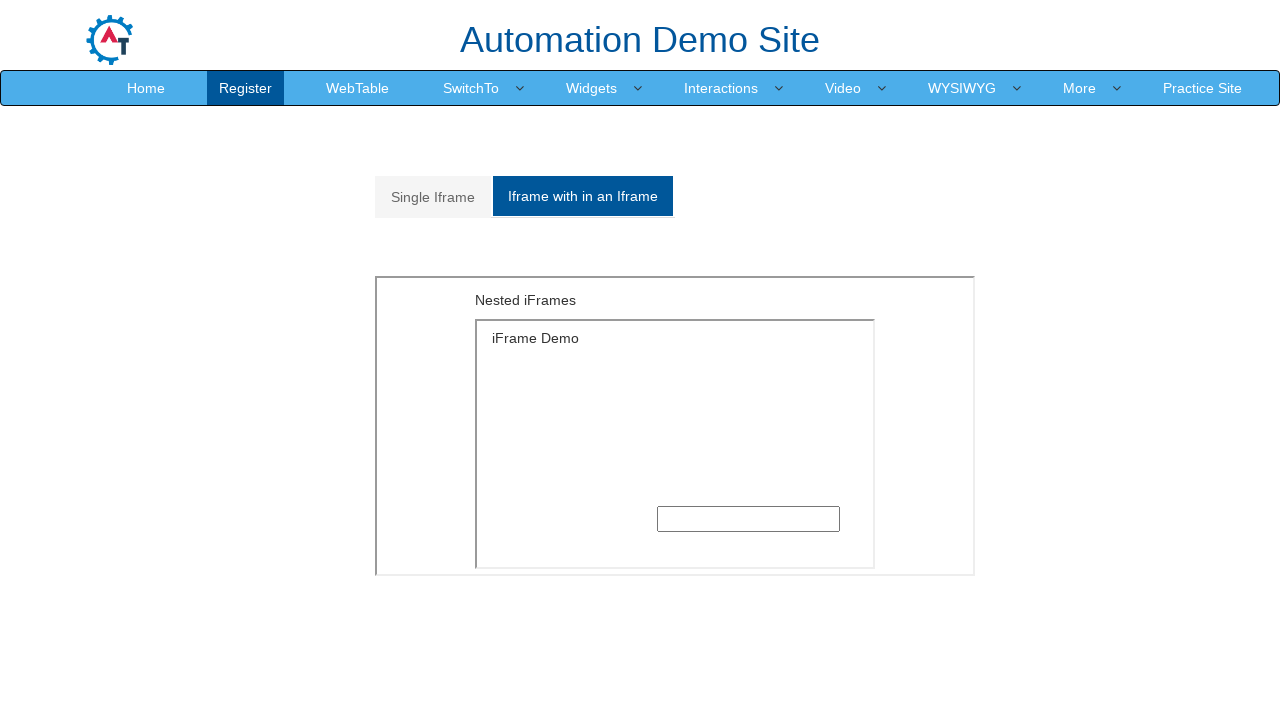

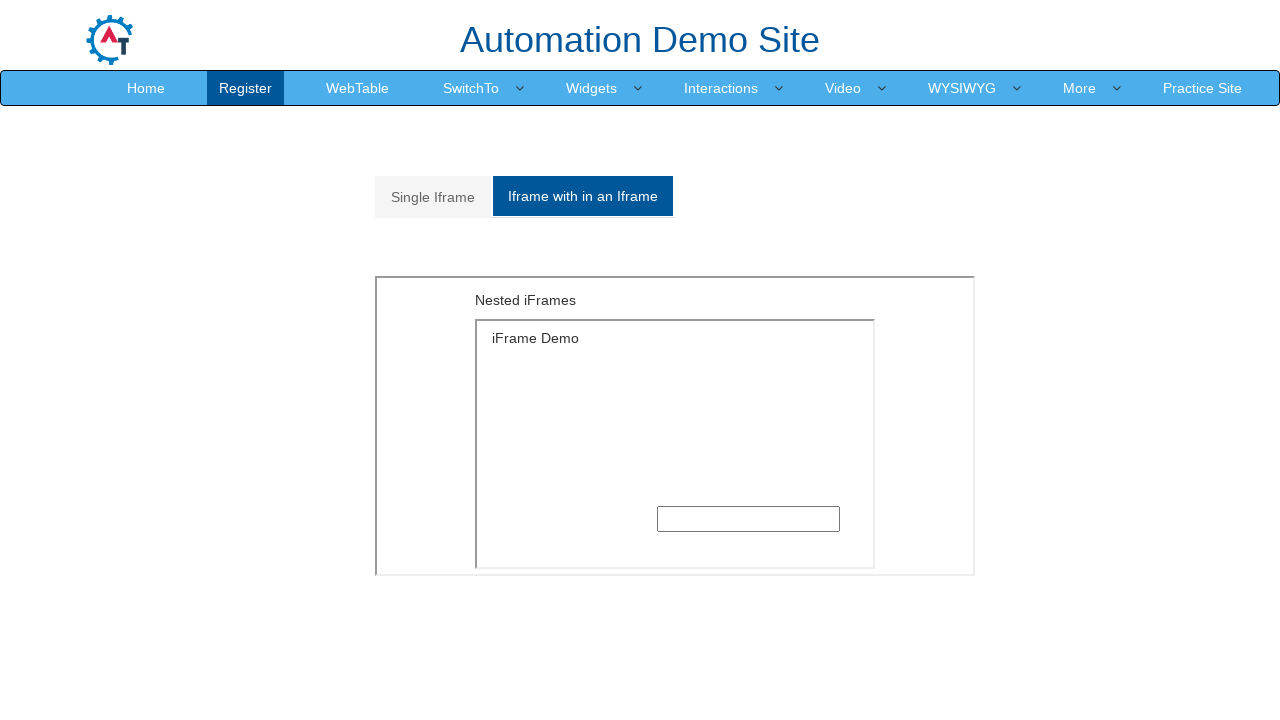